Tests scrolling functionality by scrolling to the Widgets section and clicking on it

Starting URL: https://demoqa.com/elements

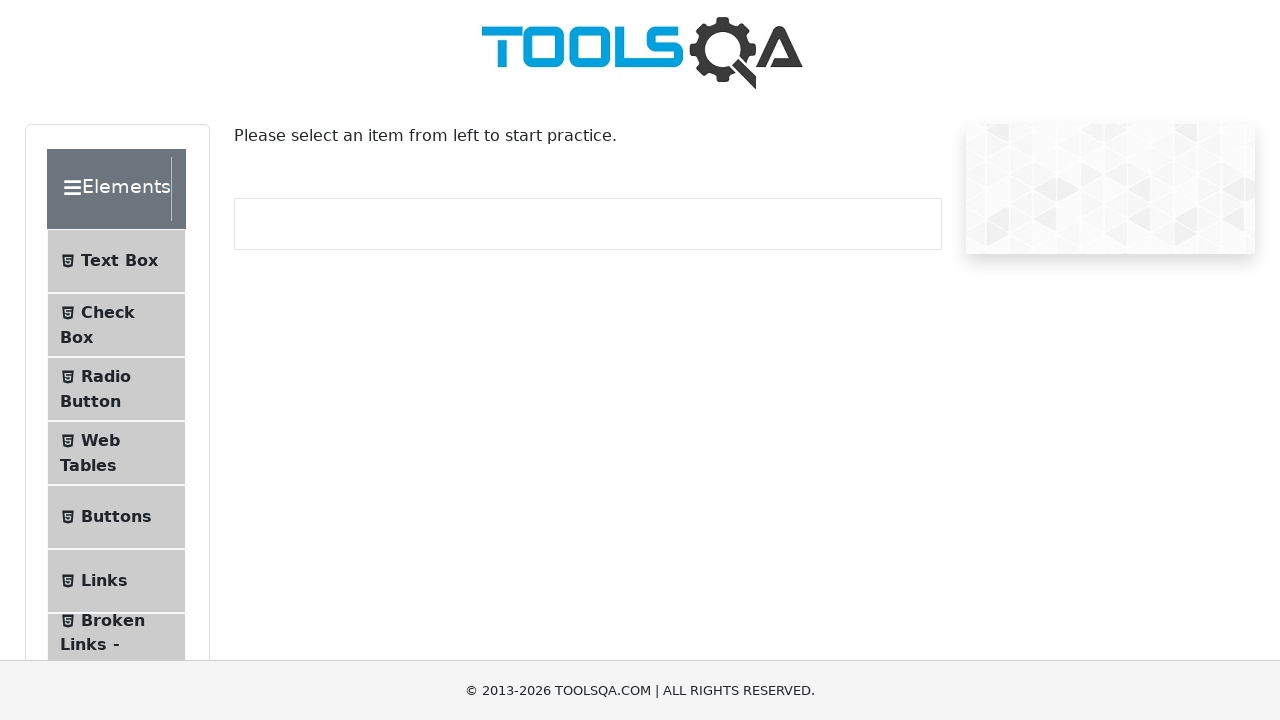

Located the Widgets section element
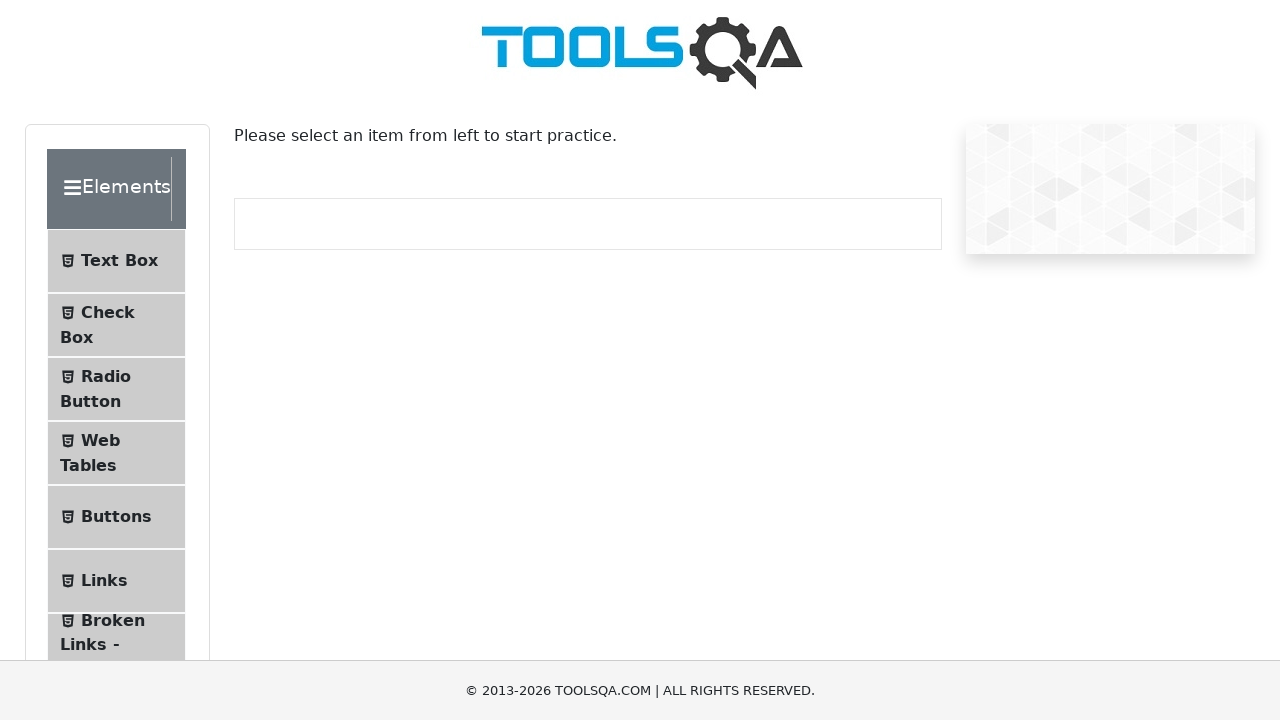

Scrolled to the Widgets section
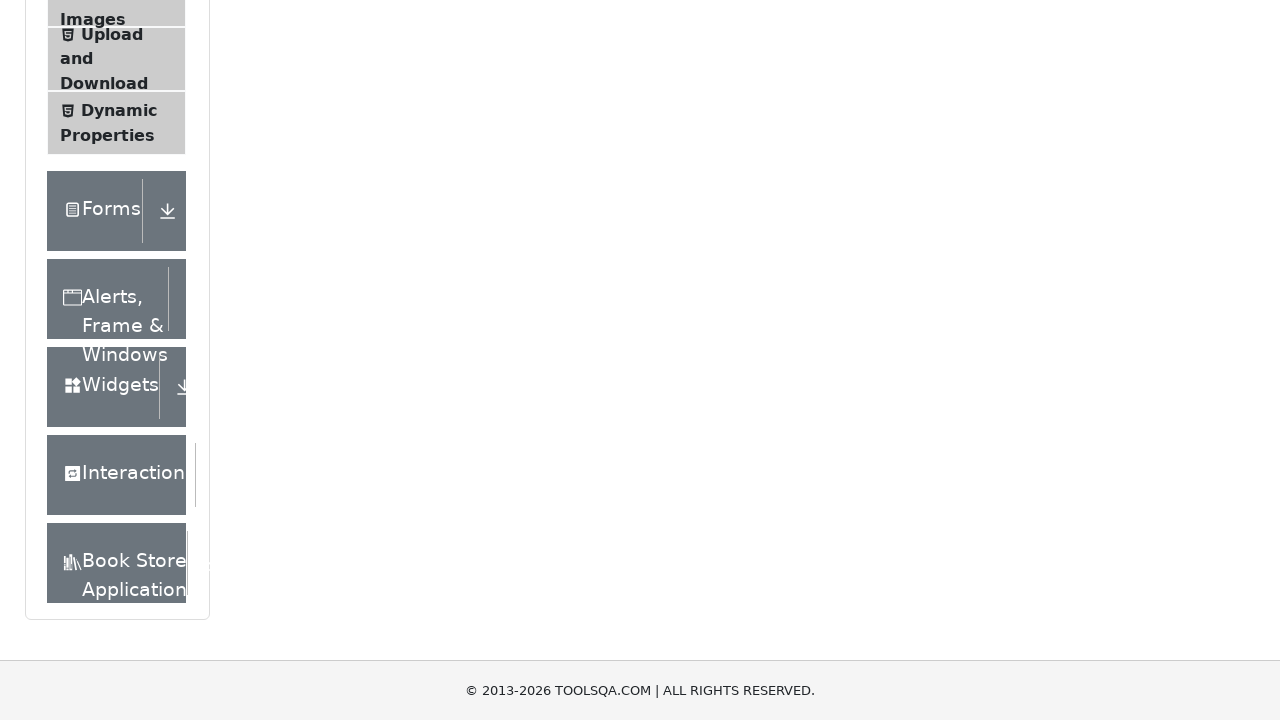

Clicked on the Widgets section at (103, 387) on xpath=//div[text()='Widgets']
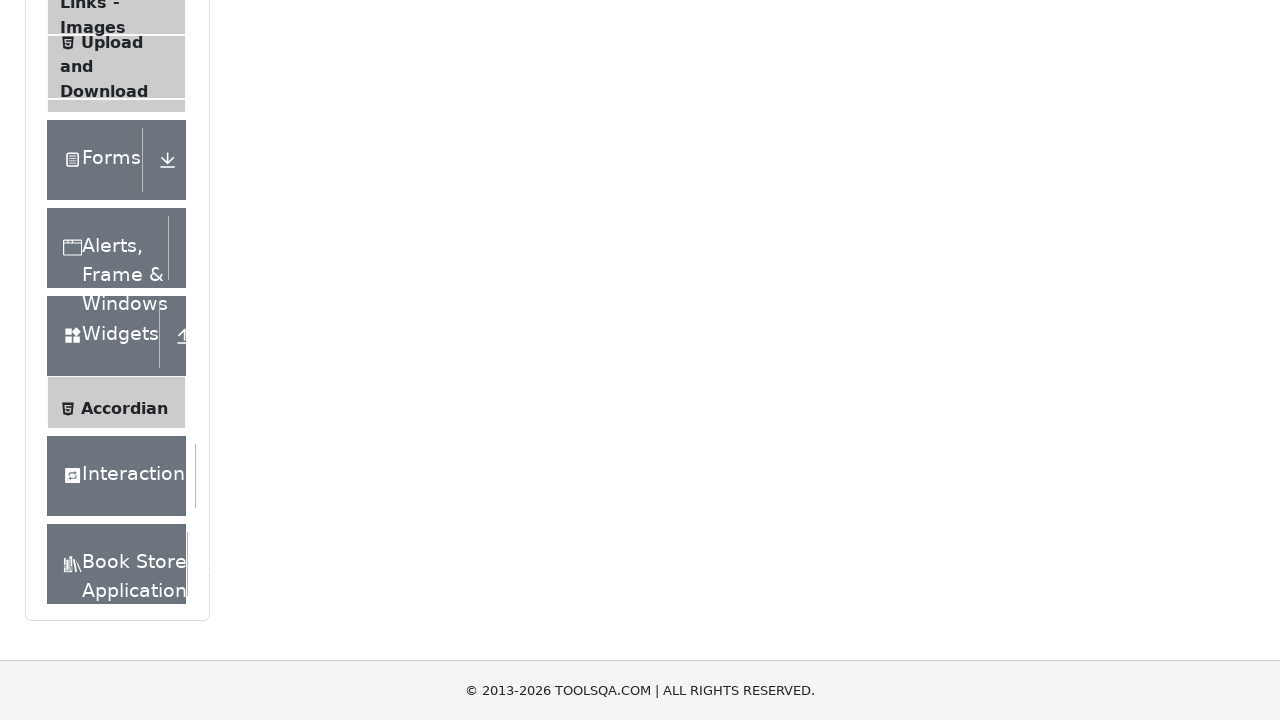

Widgets page loaded successfully with Accordian element visible
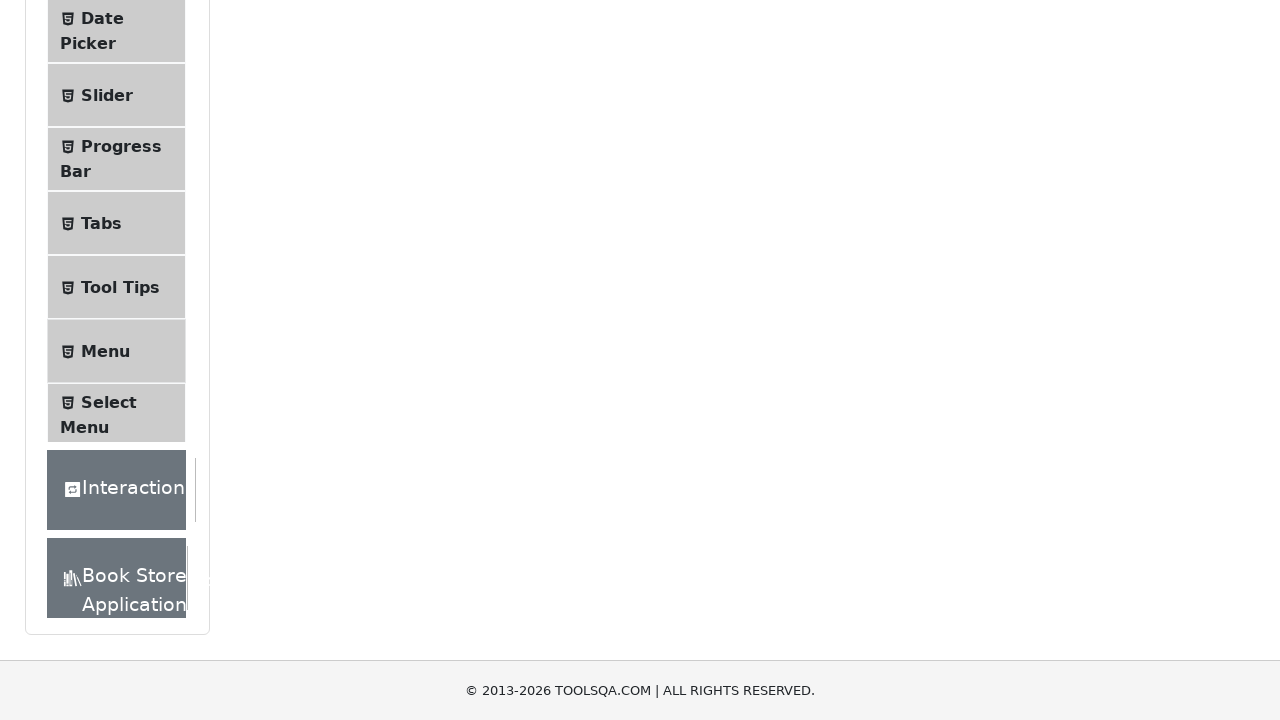

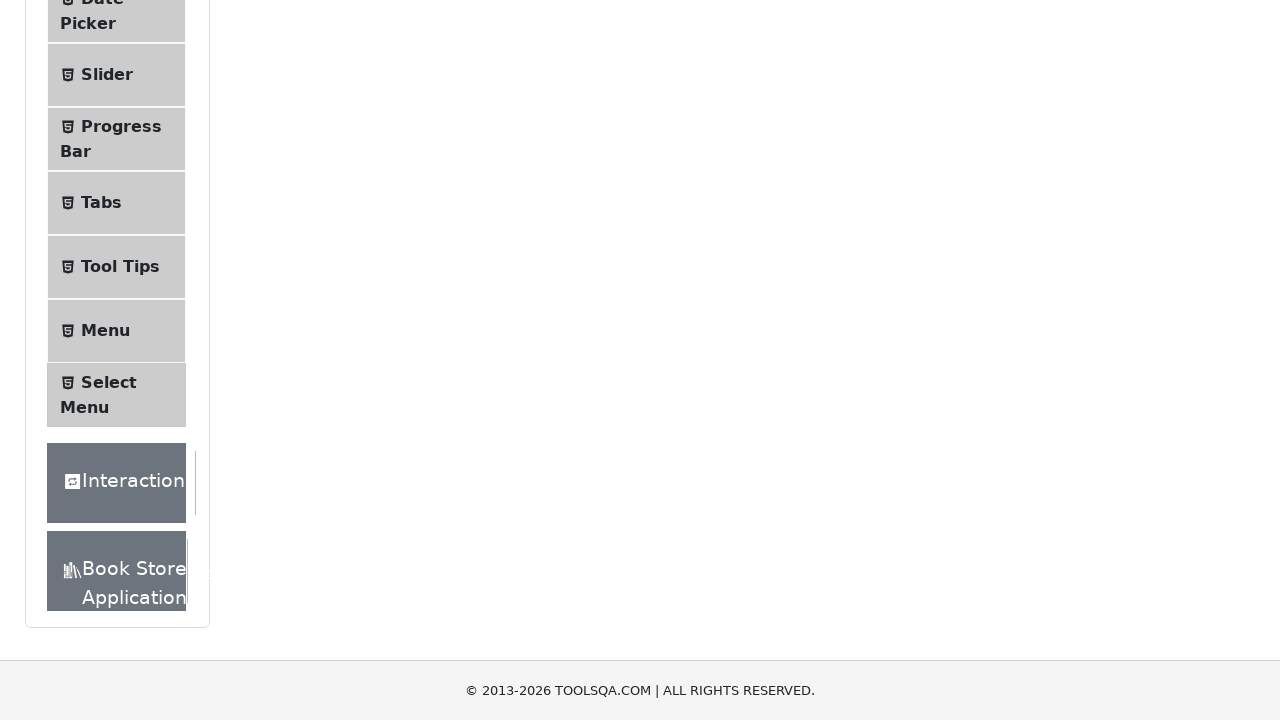